Basic browser introduction test that navigates to Rahul Shetty Academy website and retrieves the page title and current URL

Starting URL: https://rahulshettyacademy.com

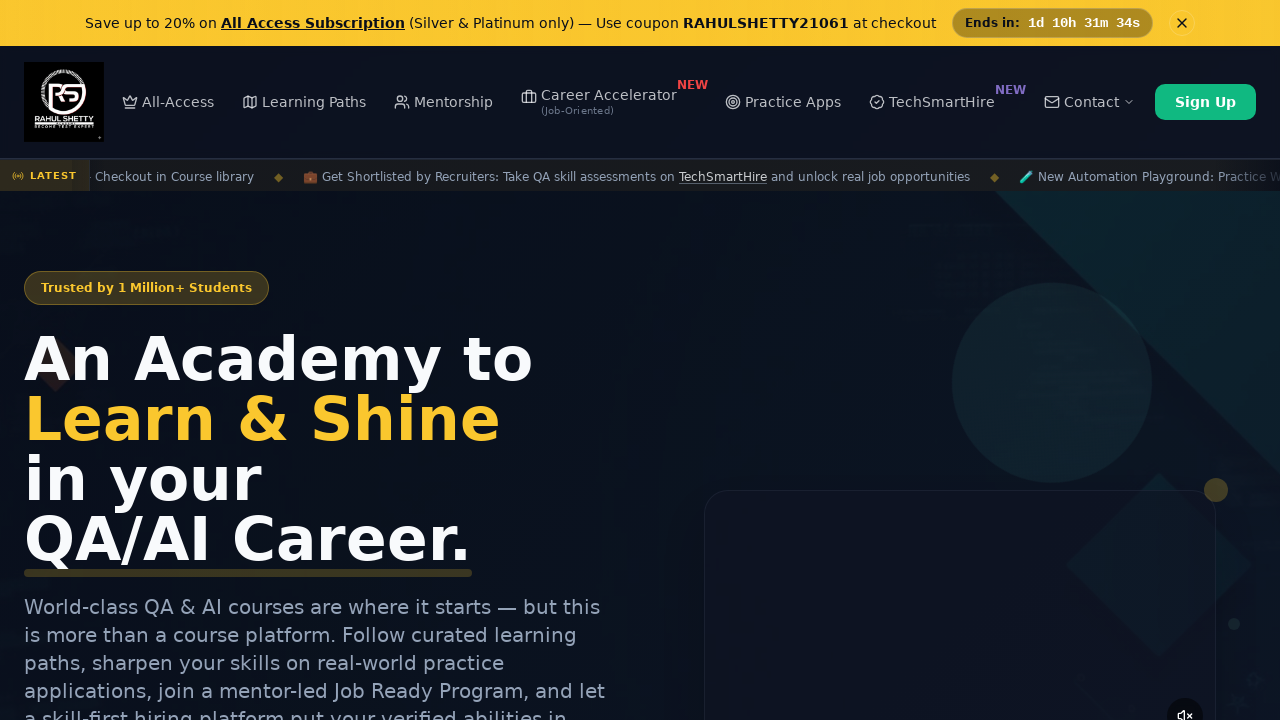

Page loaded and DOM content ready
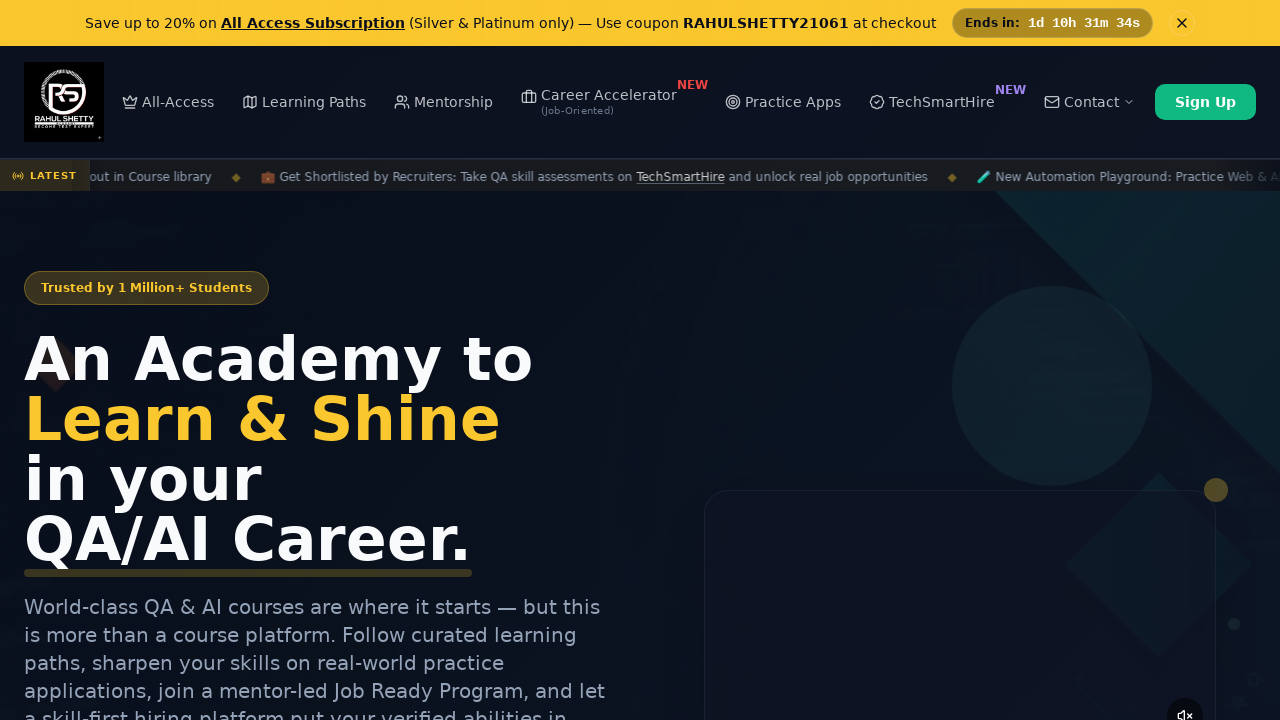

Retrieved page title: Rahul Shetty Academy | QA Automation, Playwright, AI Testing & Online Training
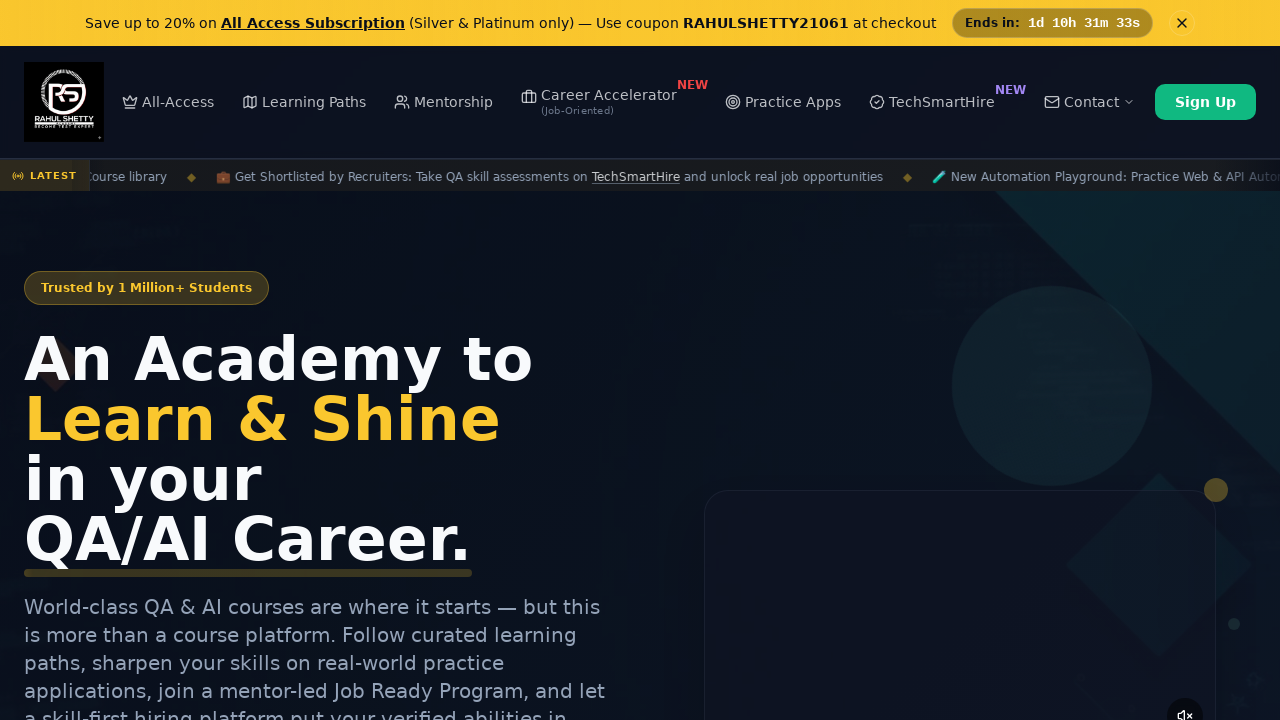

Retrieved current URL: https://rahulshettyacademy.com/
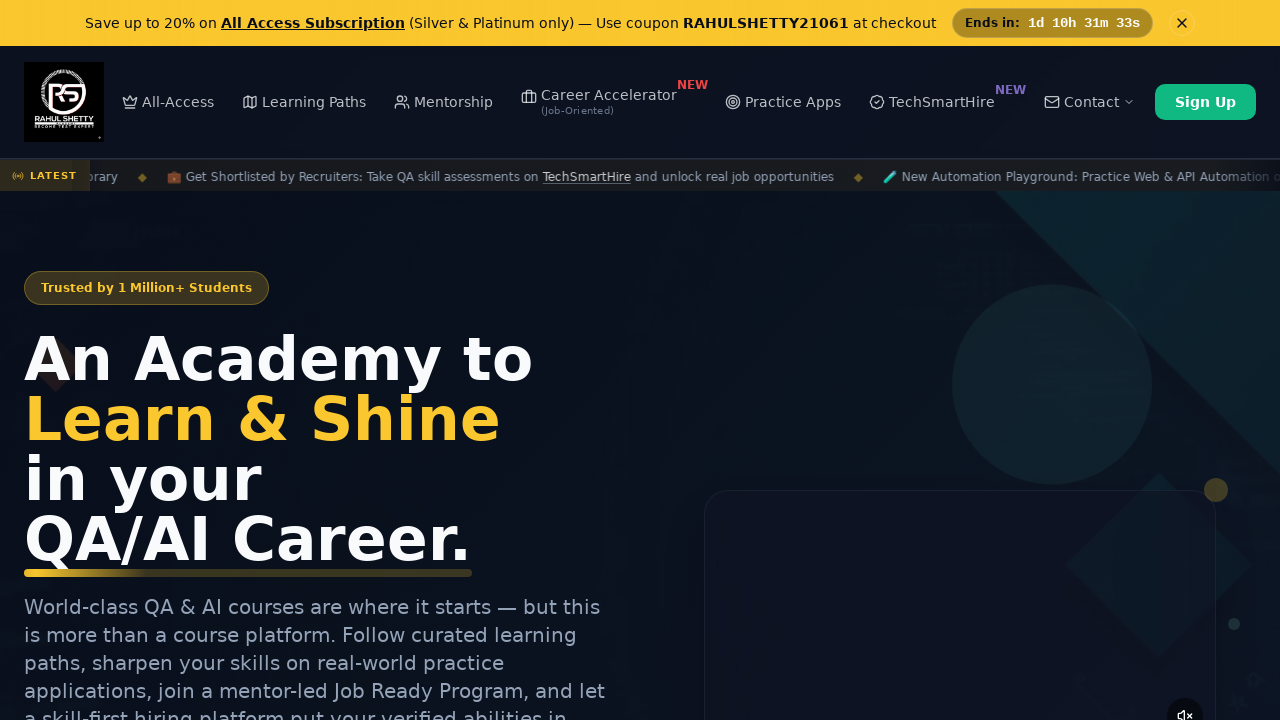

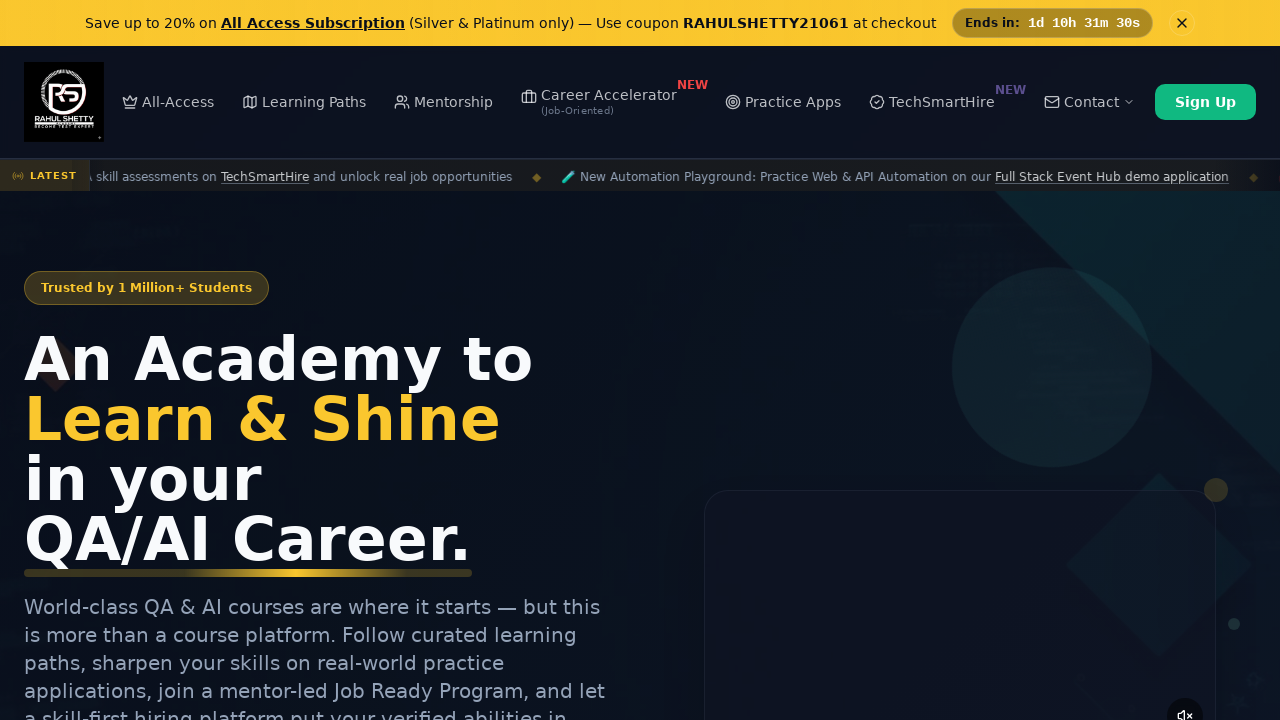